Tests the login form validation by clicking the login button without entering credentials and verifying that the appropriate error message "Username is required" is displayed.

Starting URL: https://www.saucedemo.com/

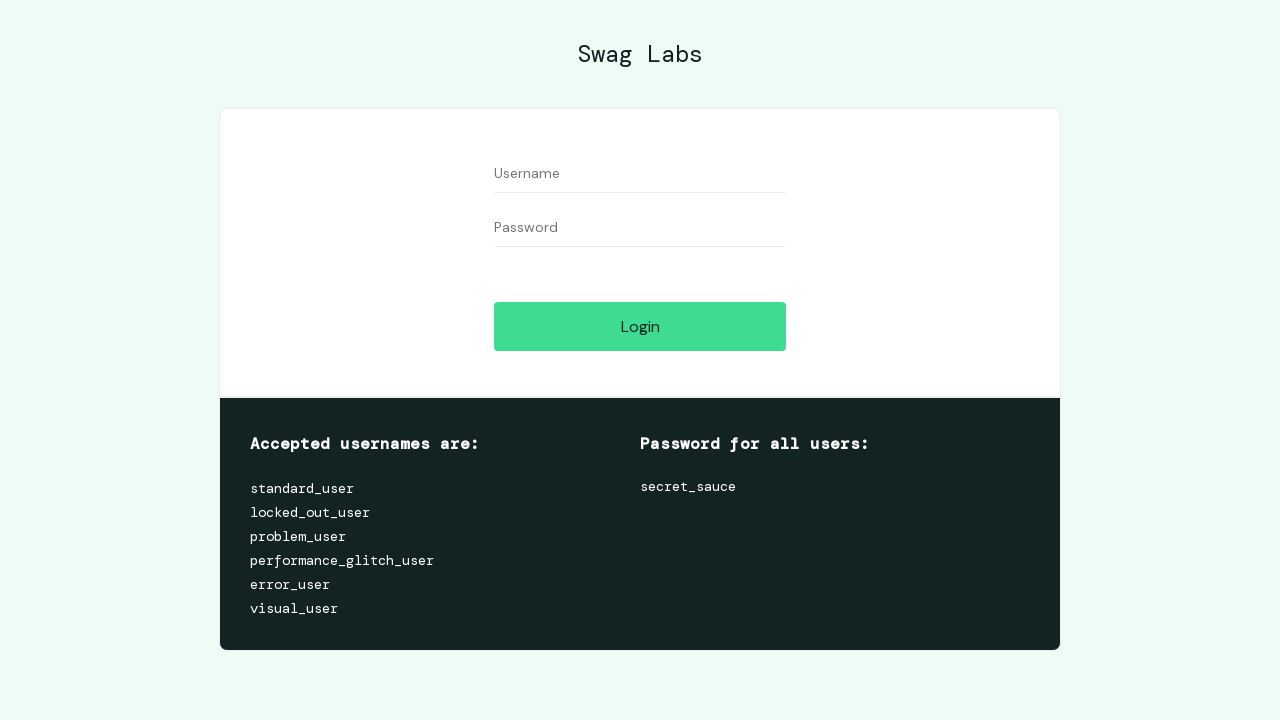

Navigated to Sauce Demo login page
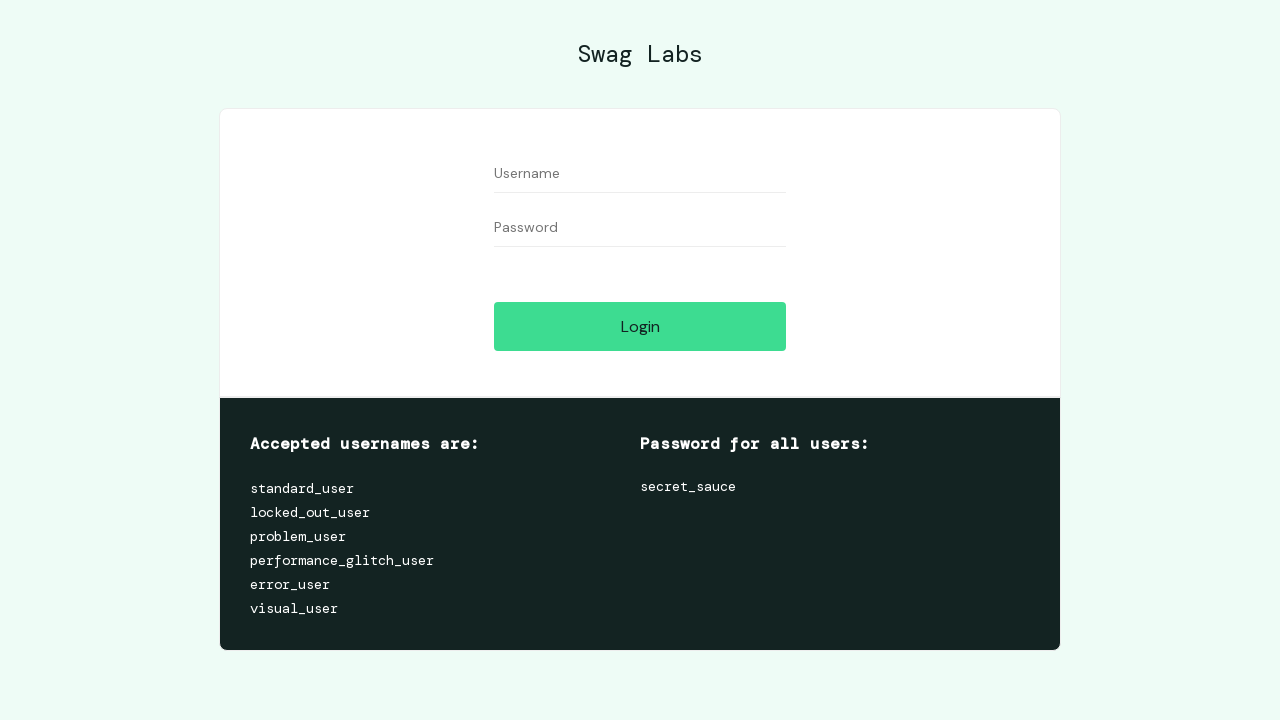

Clicked login button without entering credentials at (640, 326) on #login-button
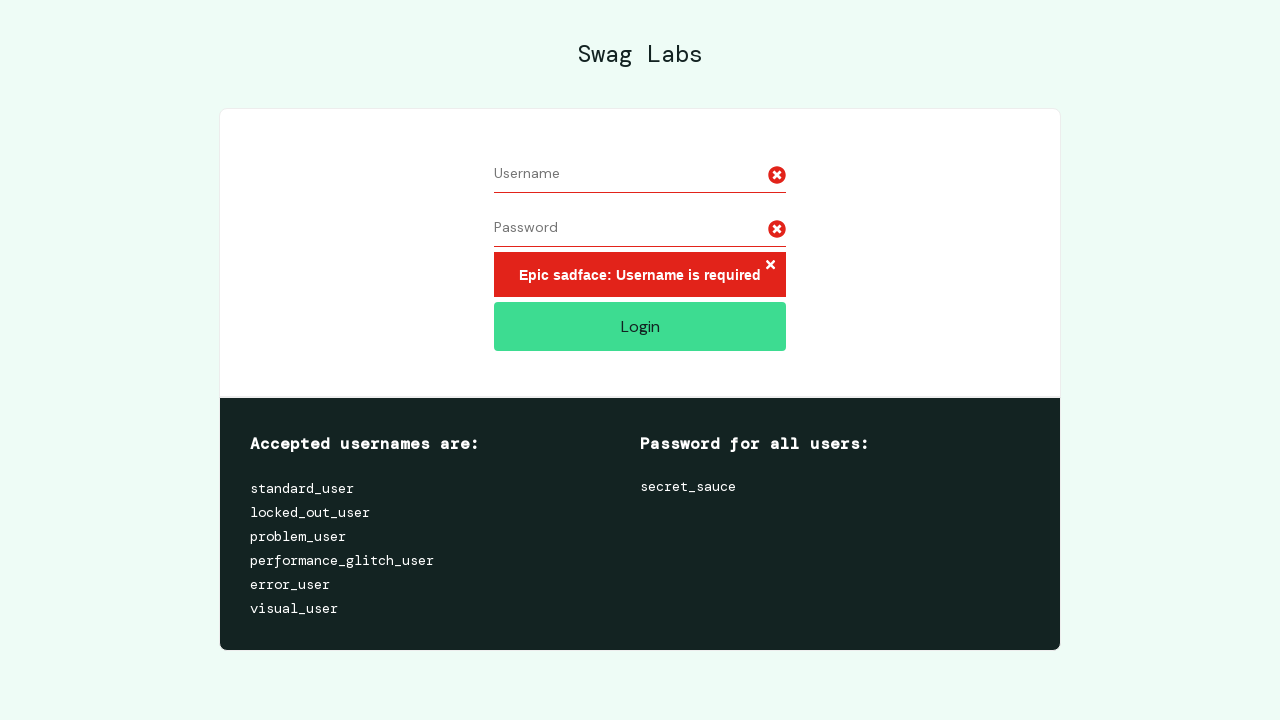

Error message container appeared
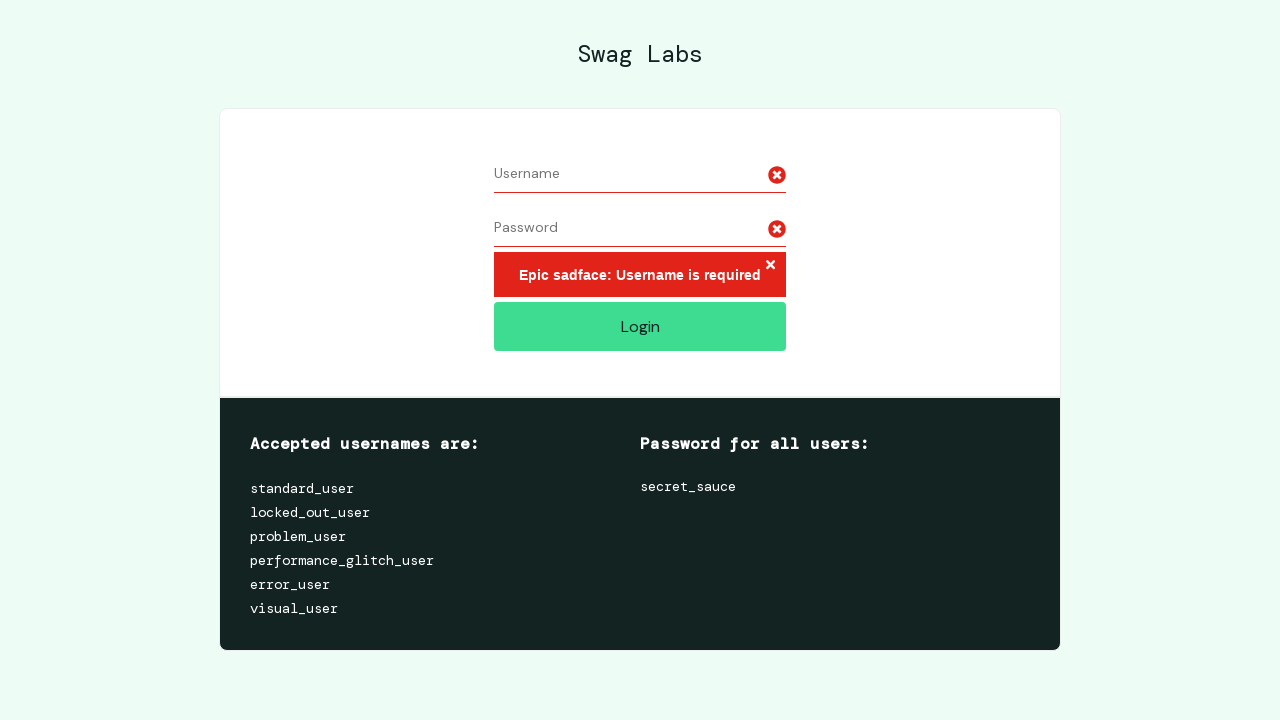

Verified URL remained on login page
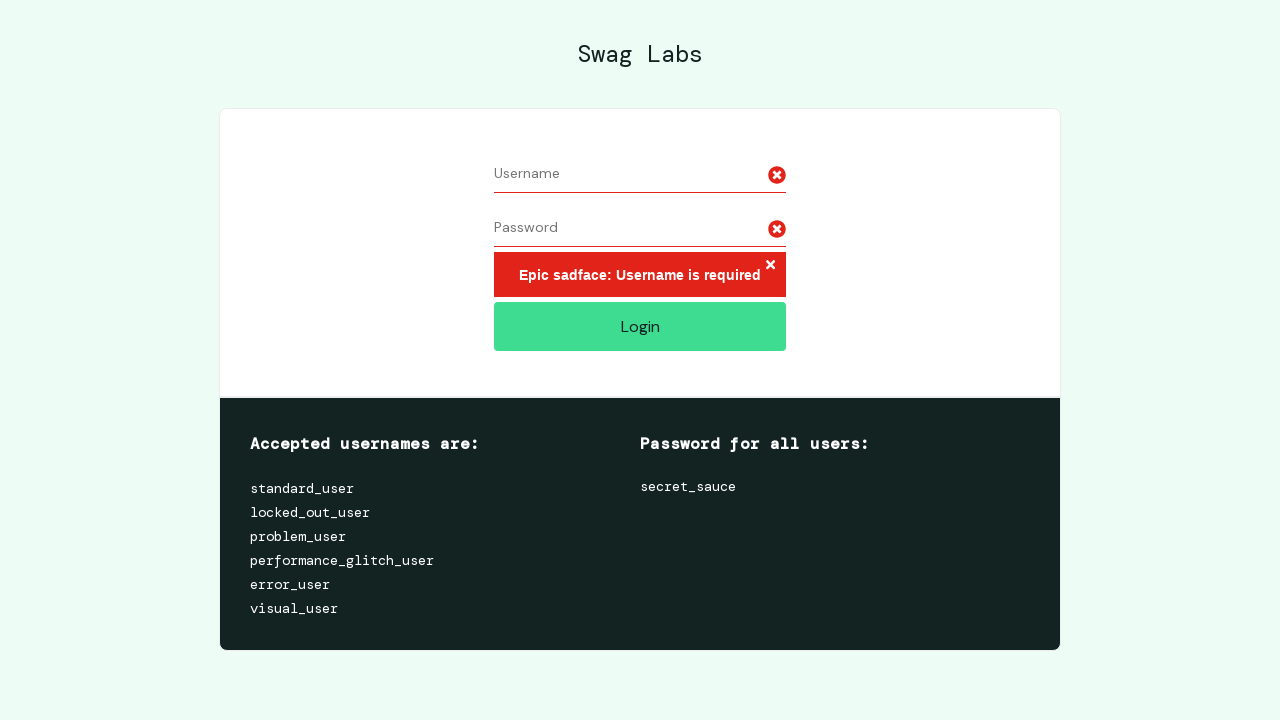

Verified error message 'Epic sadface: Username is required' is displayed
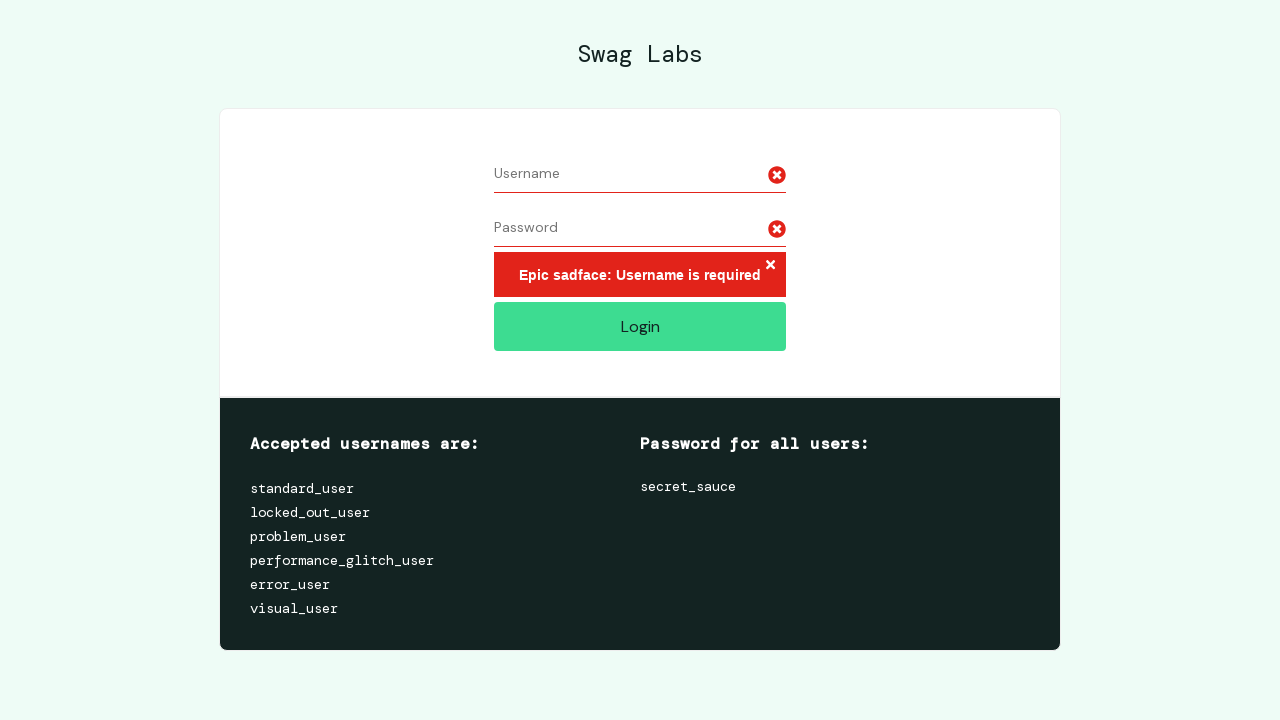

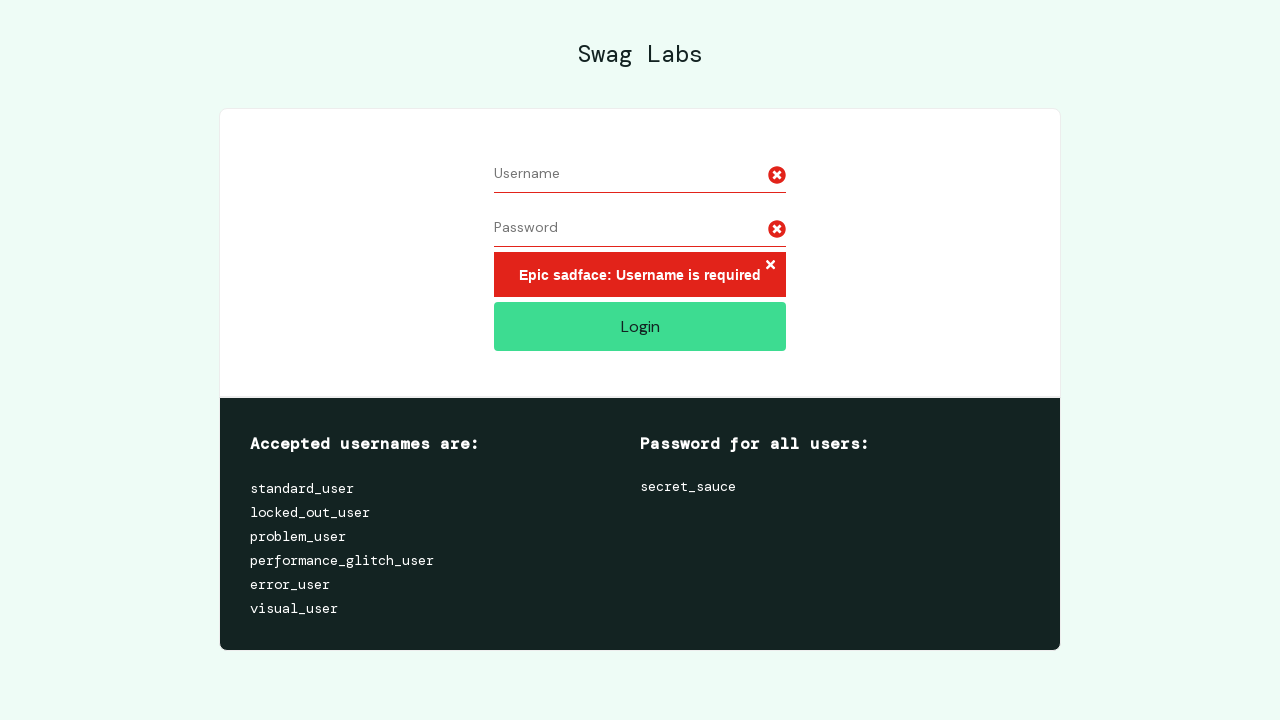